Tests the text box form on DemoQA by filling in name, email, current address, and permanent address fields, then submitting the form.

Starting URL: https://demoqa.com/elements

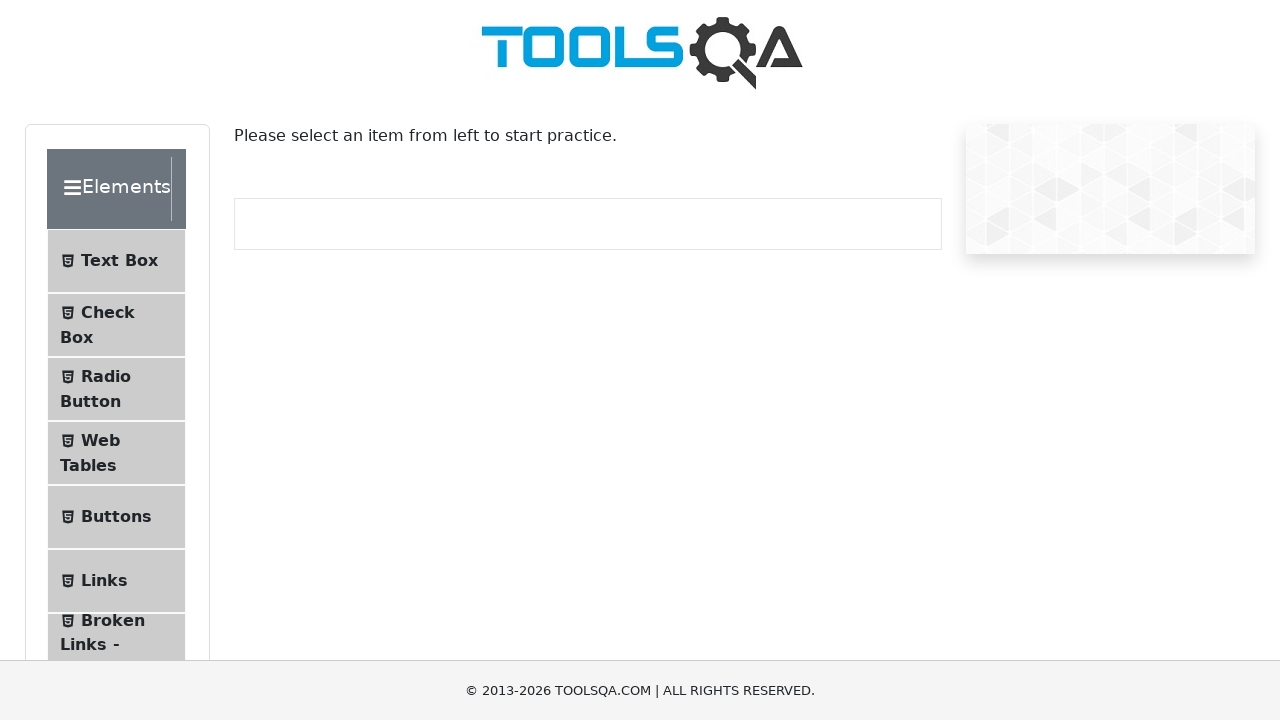

Clicked on Text Box menu item at (116, 261) on xpath=//*[@id='item-0']
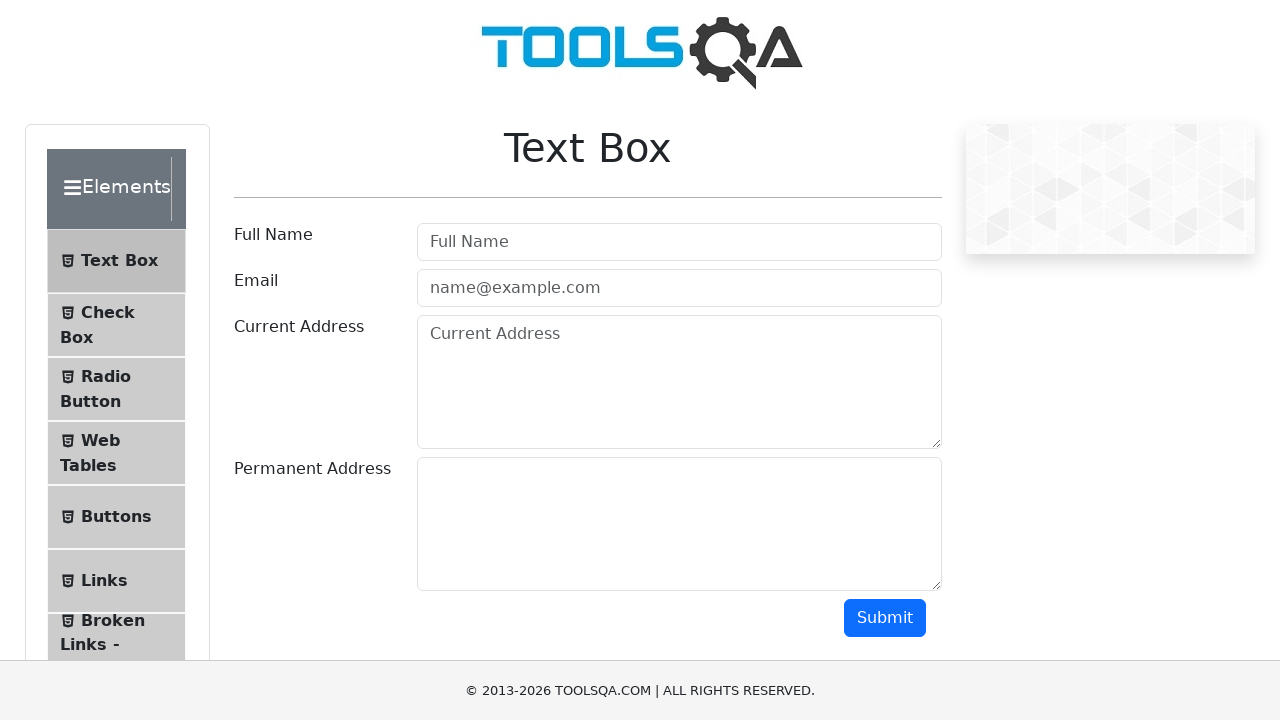

Filled in full name field with 'John Anderson' on #userName
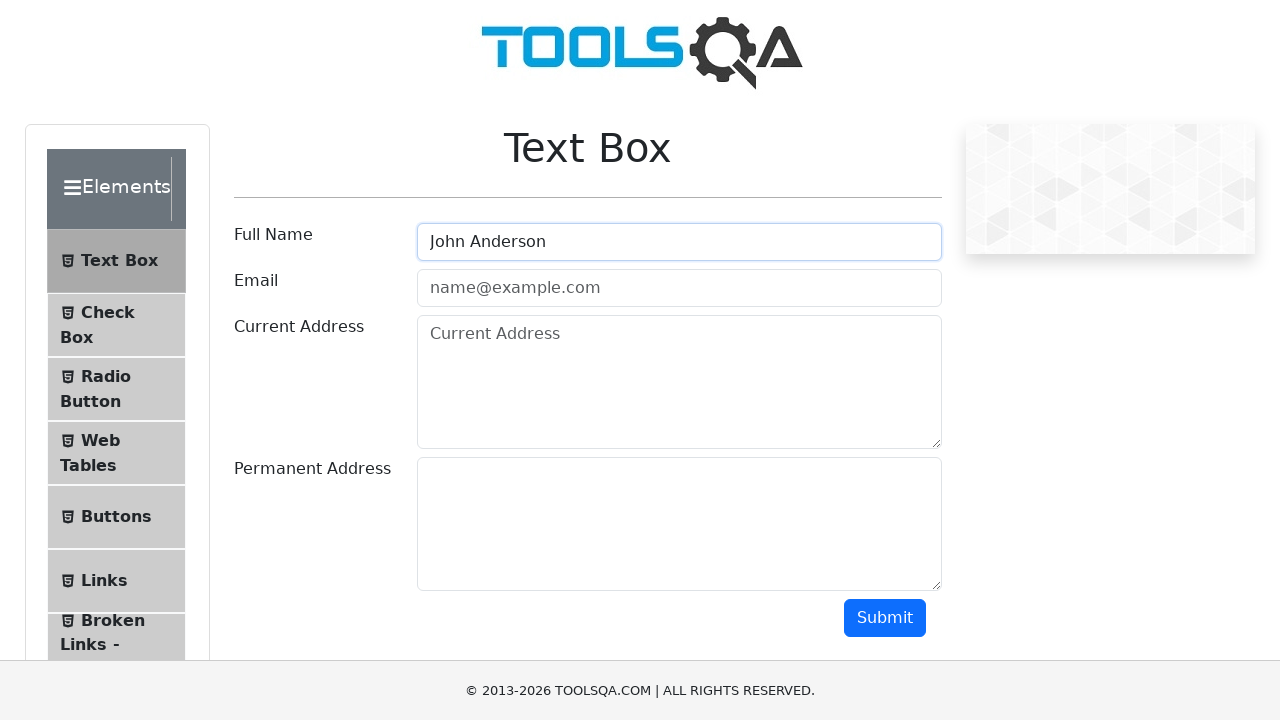

Filled in email field with 'john.anderson@testmail.com' on #userEmail
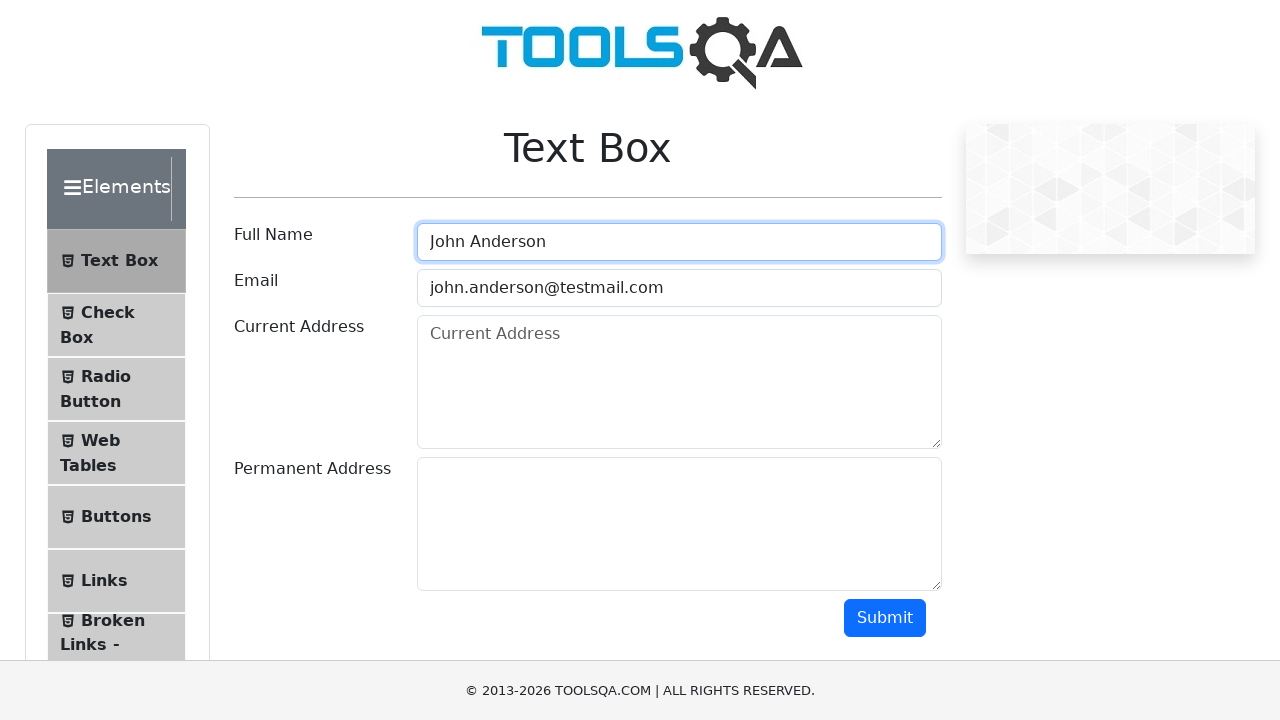

Filled in current address field with 'bangalore' on #currentAddress
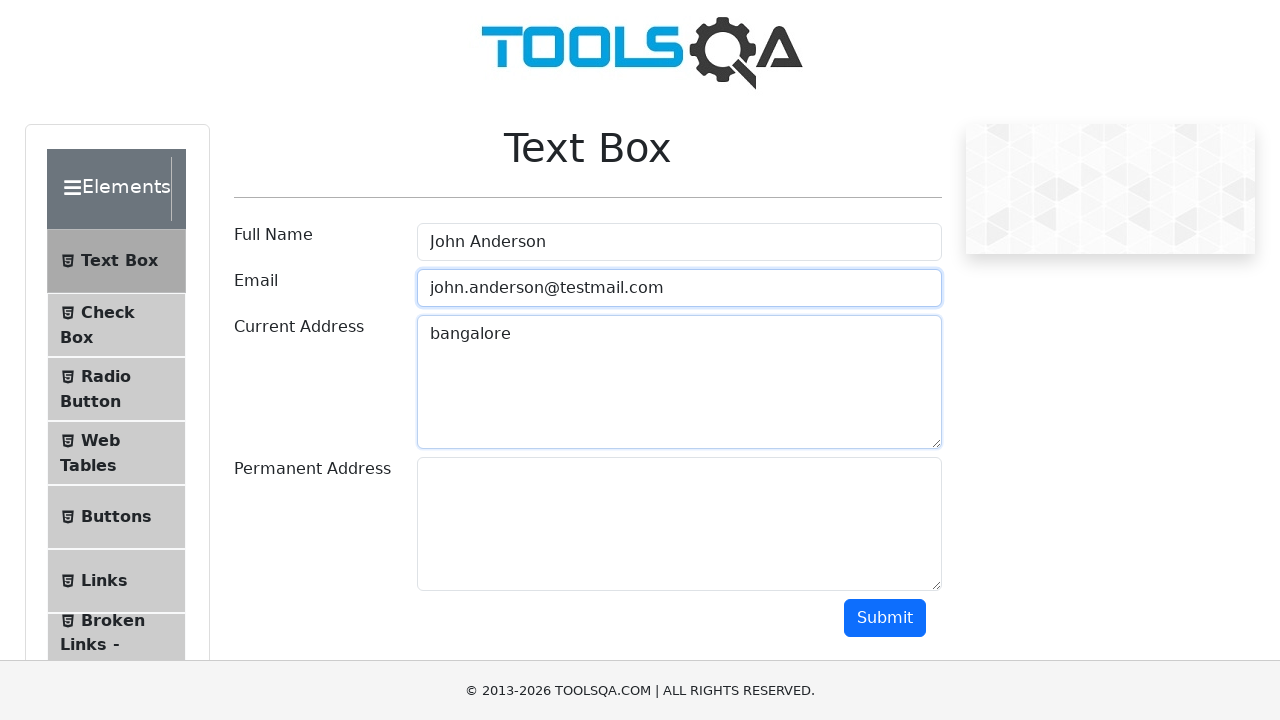

Filled in permanent address field with 'chennai' on #permanentAddress
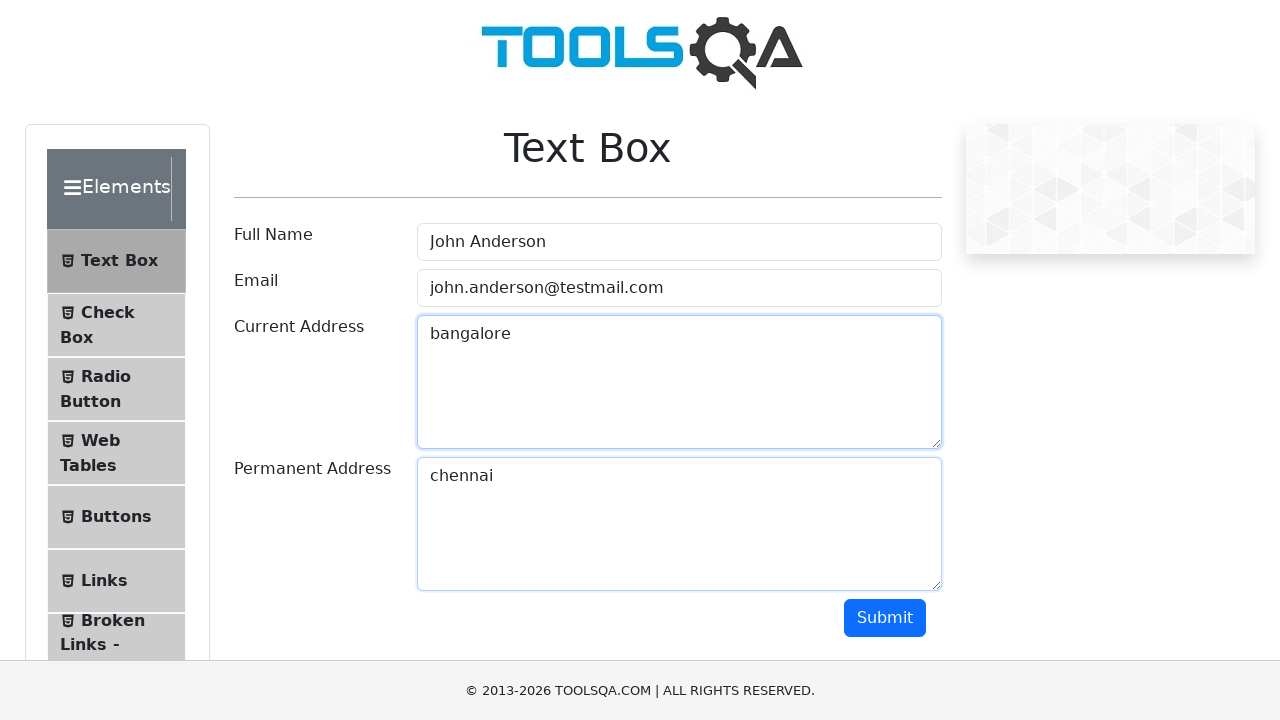

Scrolled submit button into view
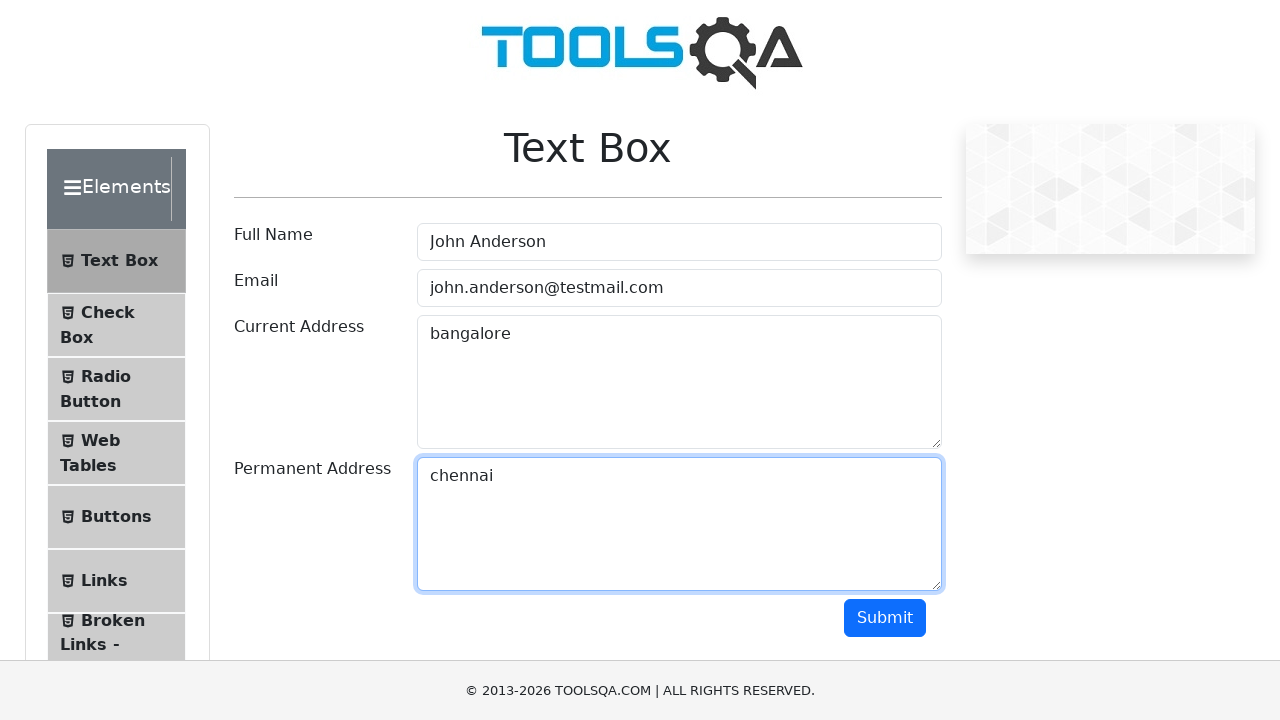

Clicked submit button to submit the form at (885, 618) on #submit
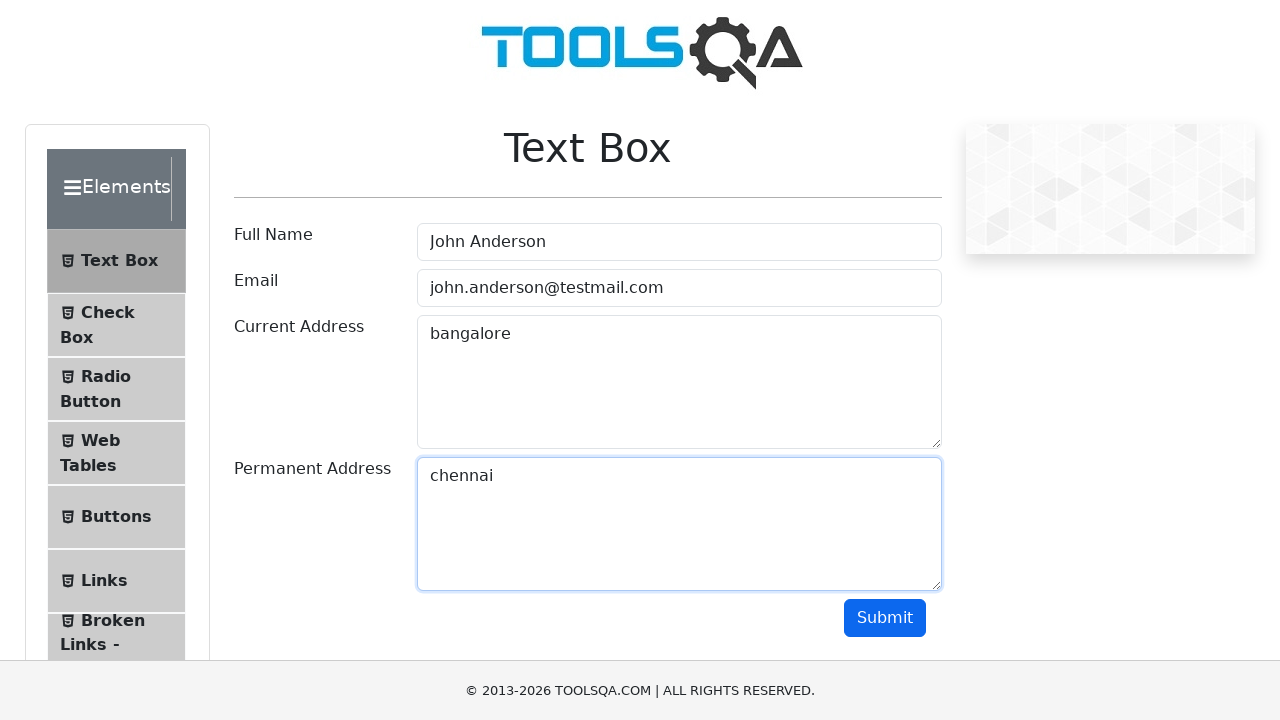

Waited for form output to appear
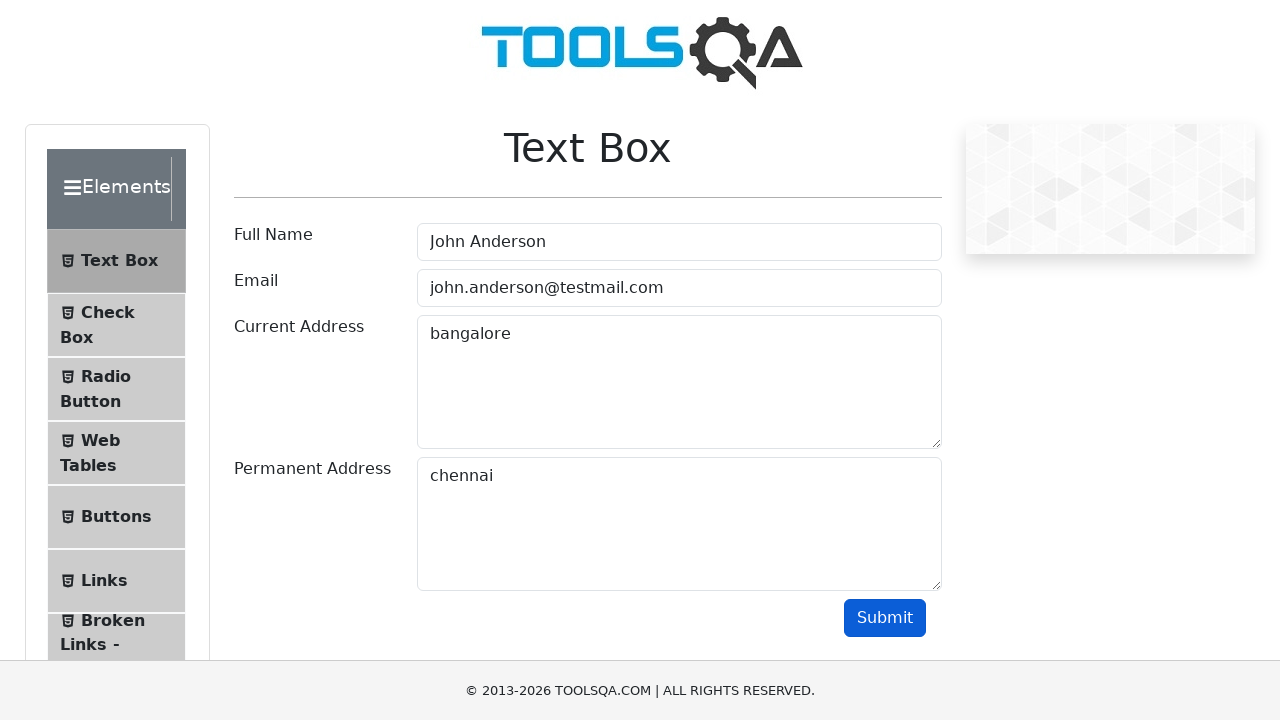

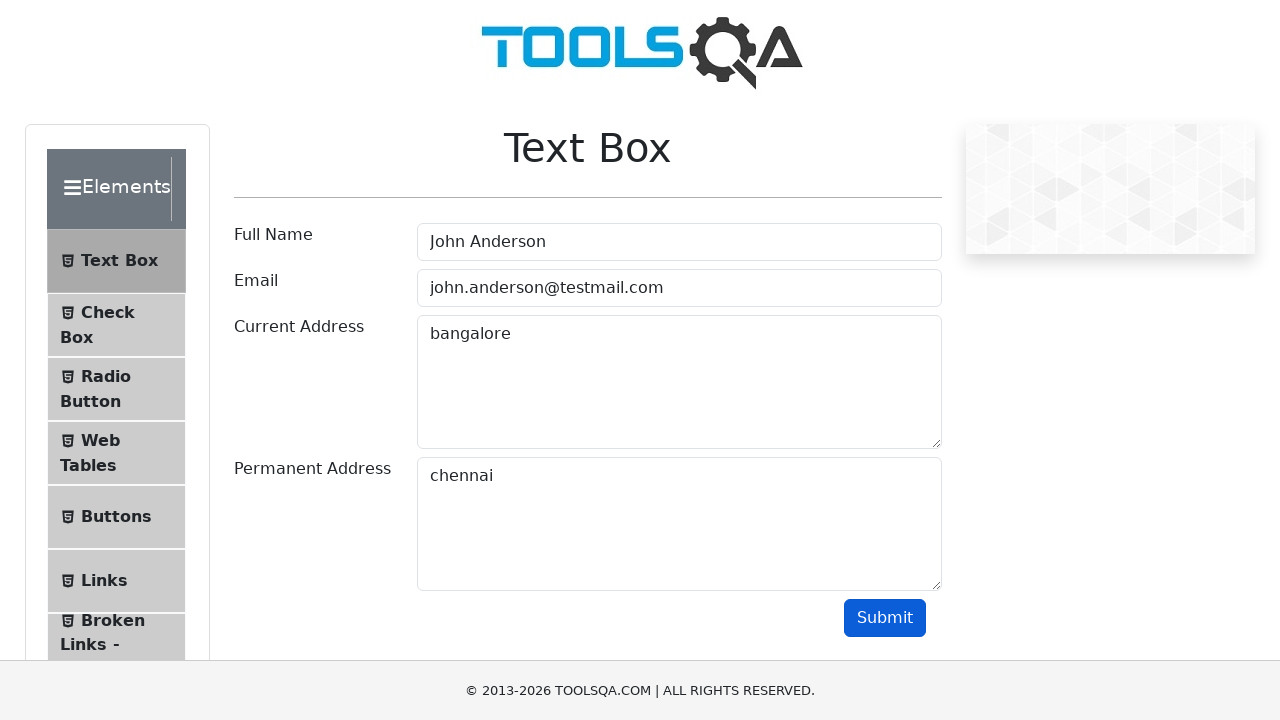